Tests JavaScript alert handling by filling a name field, clicking an alert button, and accepting the browser alert dialog

Starting URL: https://rahulshettyacademy.com/AutomationPractice/

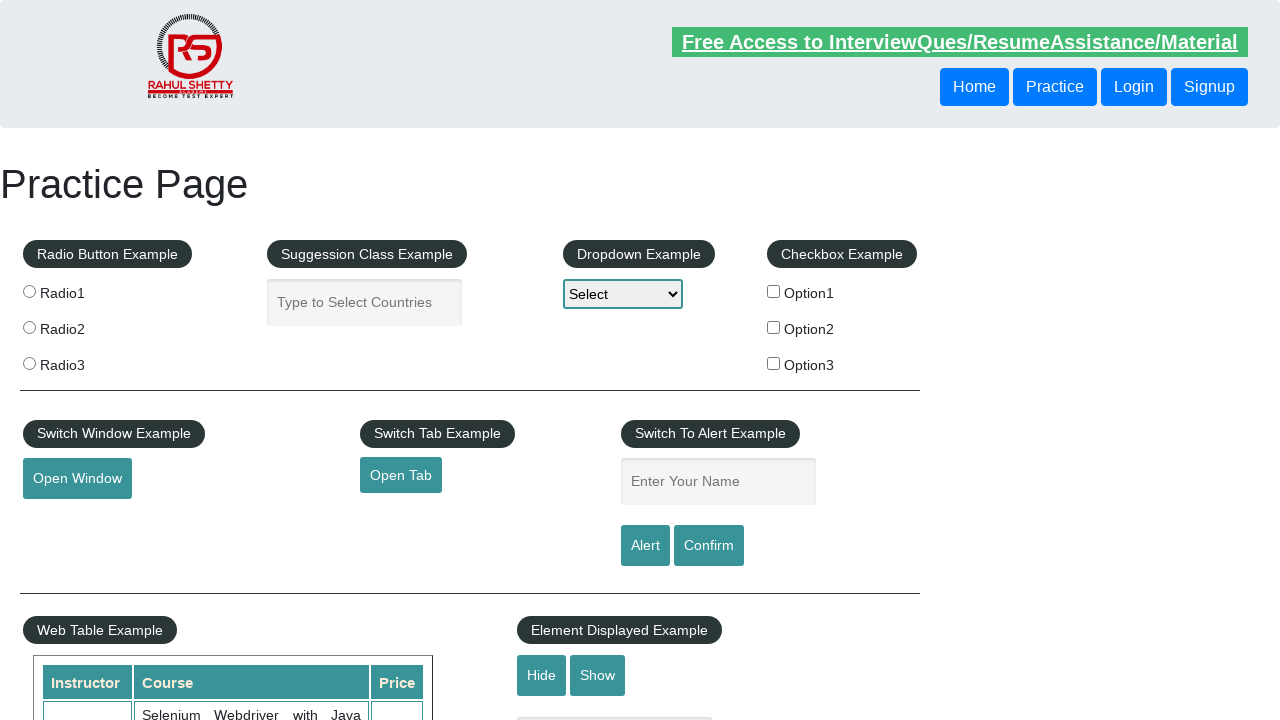

Filled name field with 'Nico' on #name
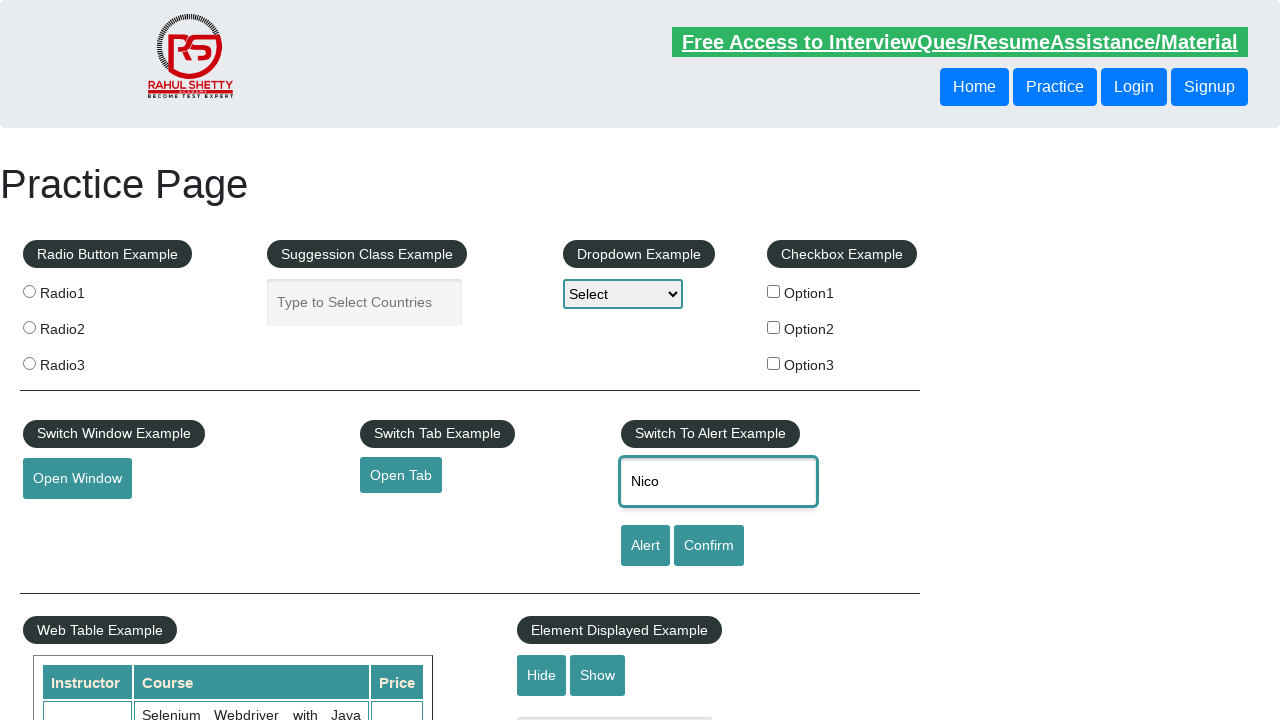

Clicked alert button to trigger JavaScript alert at (645, 546) on #alertbtn
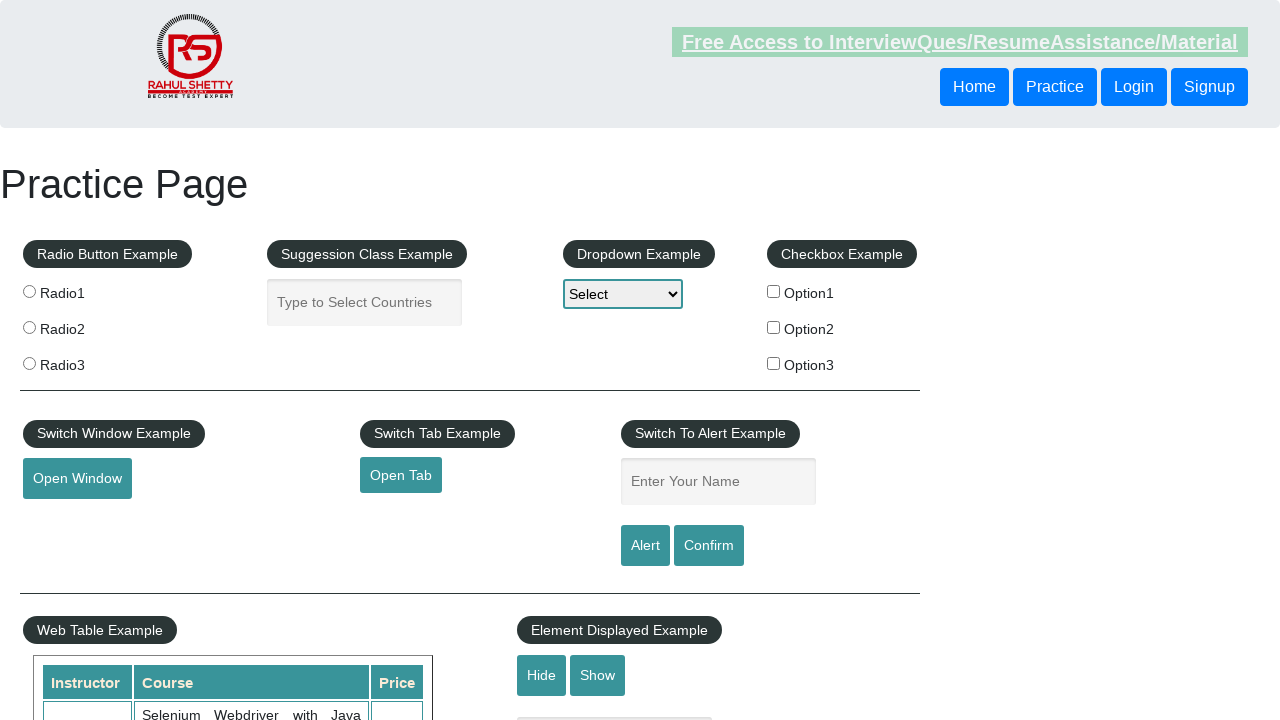

Accepted the browser alert dialog
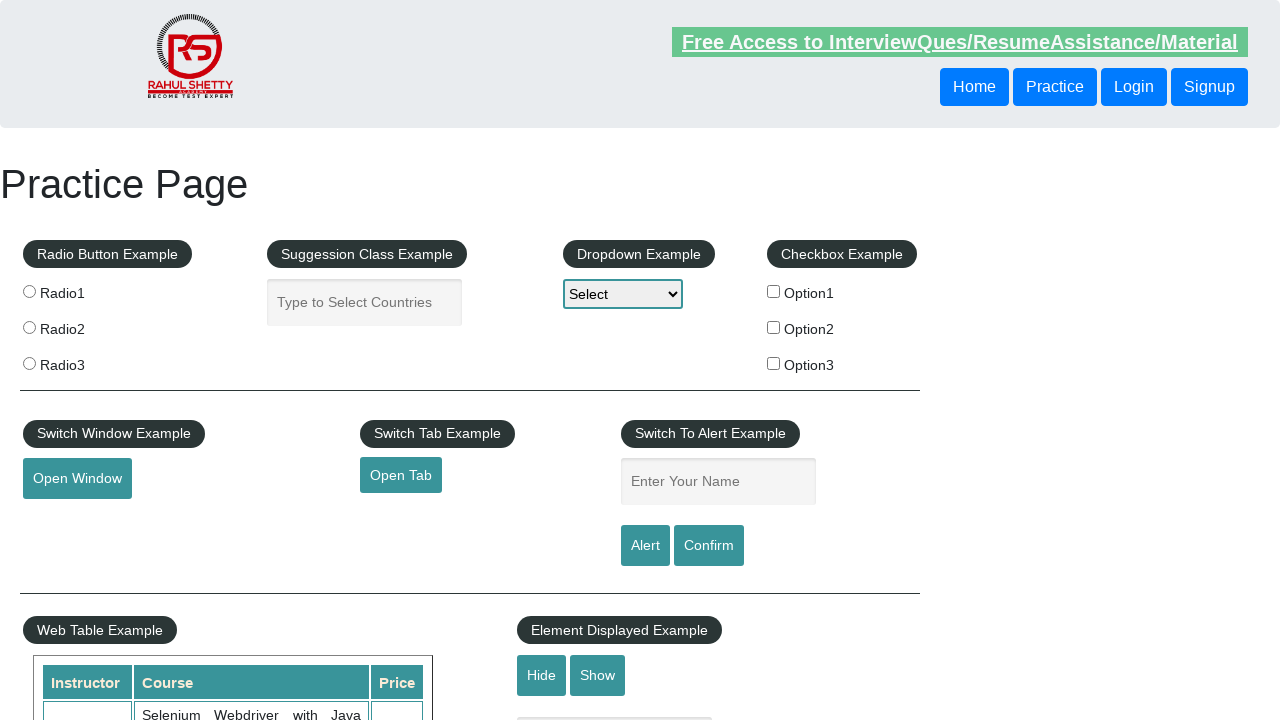

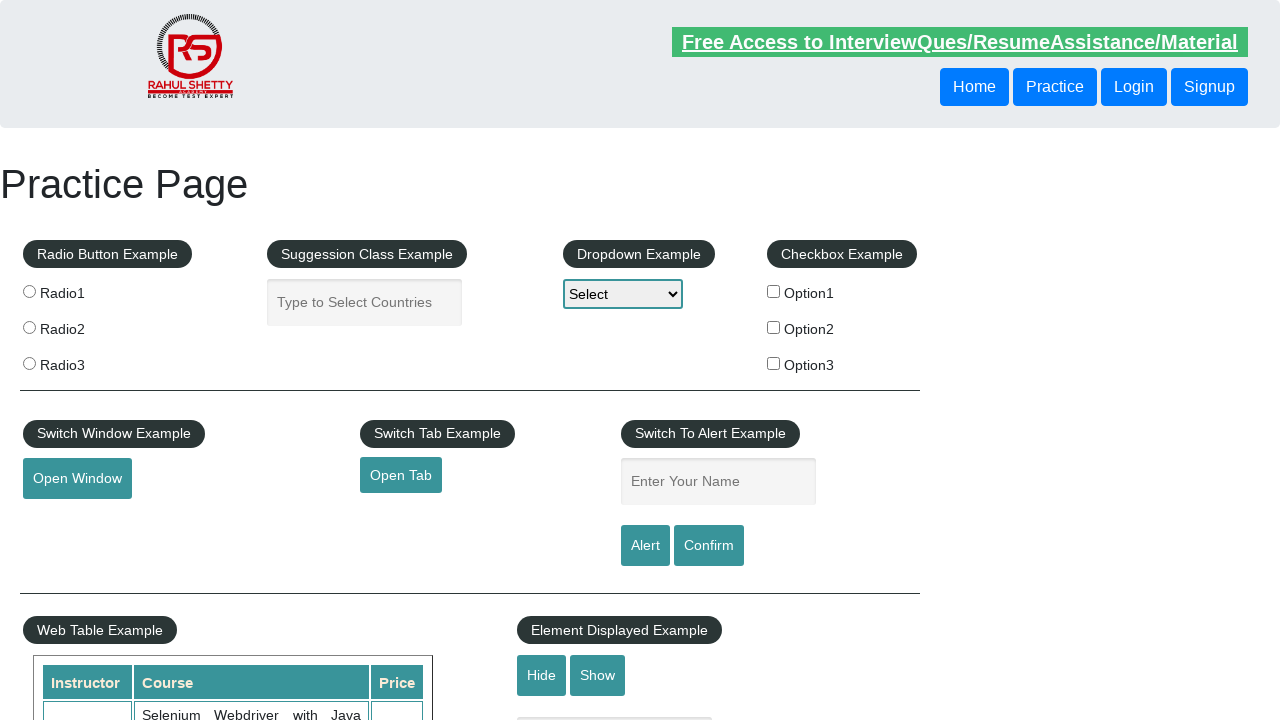